Tests JavaScript alert, confirm, and prompt dialogs by triggering them and interacting with different responses including accepting, dismissing, and entering text

Starting URL: http://the-internet.herokuapp.com/javascript_alerts

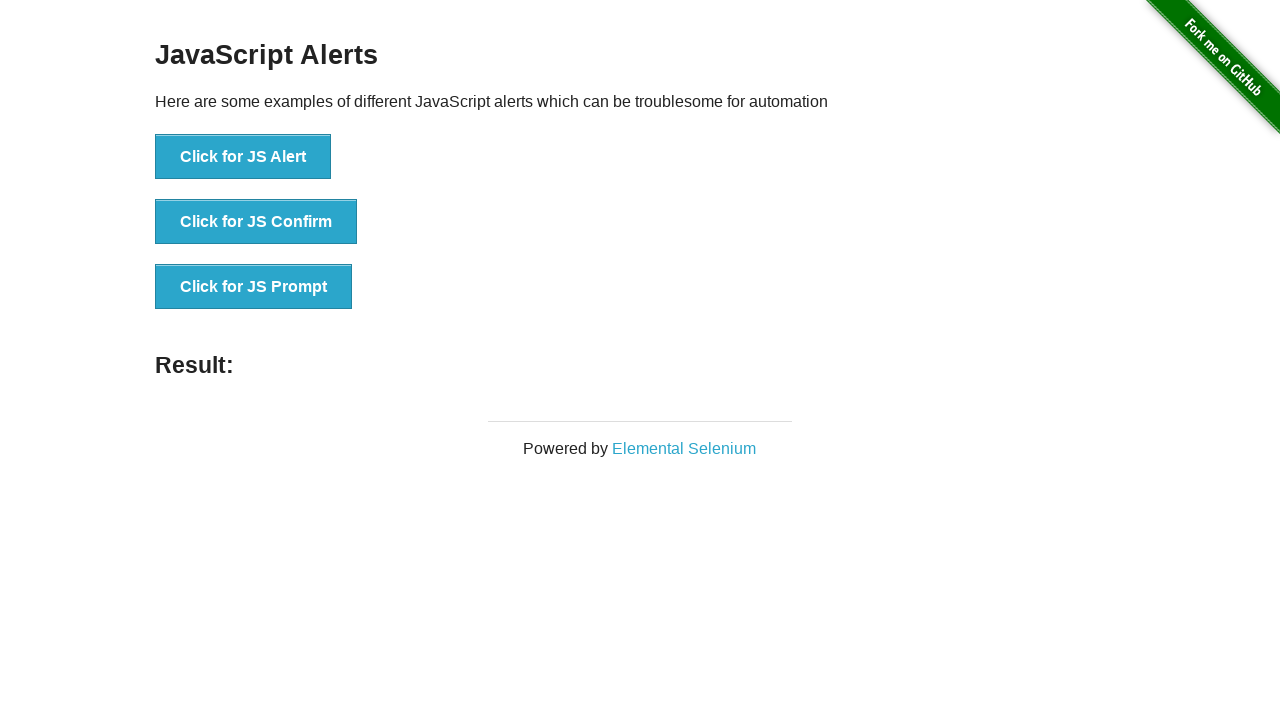

Clicked button to trigger JavaScript alert dialog at (243, 157) on li:nth-child(1) > button
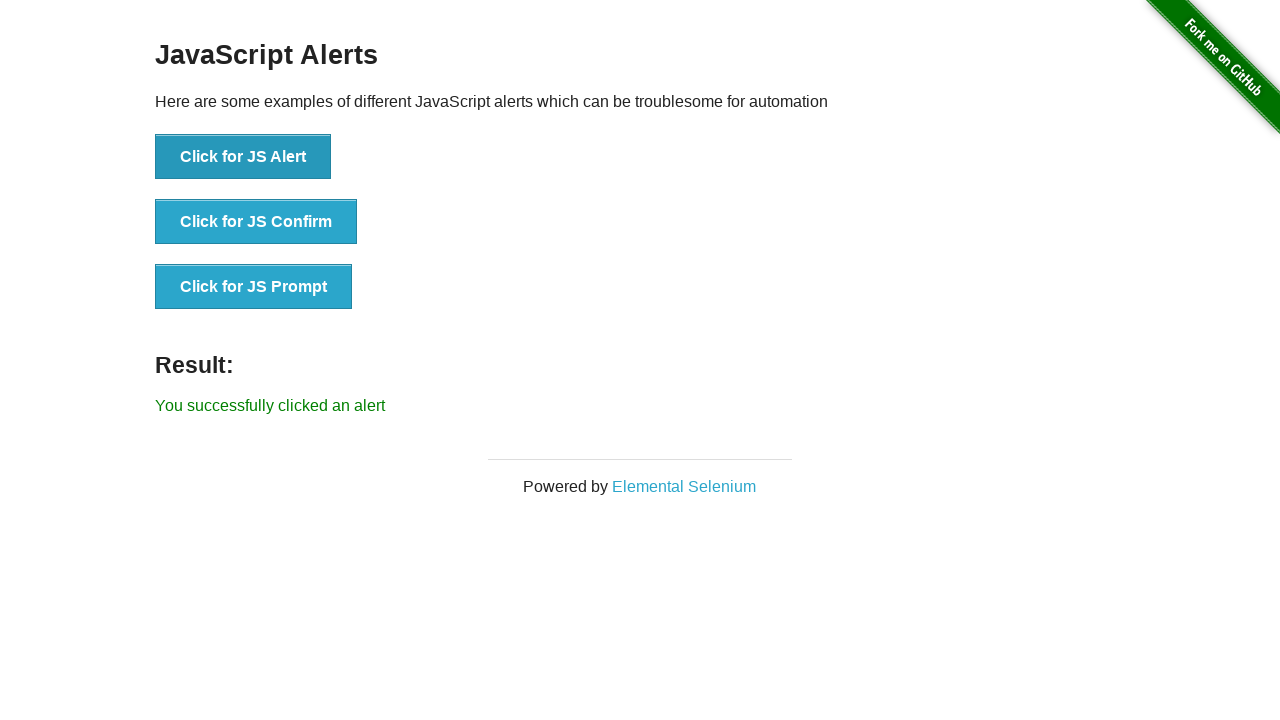

Set up dialog handler to accept alert
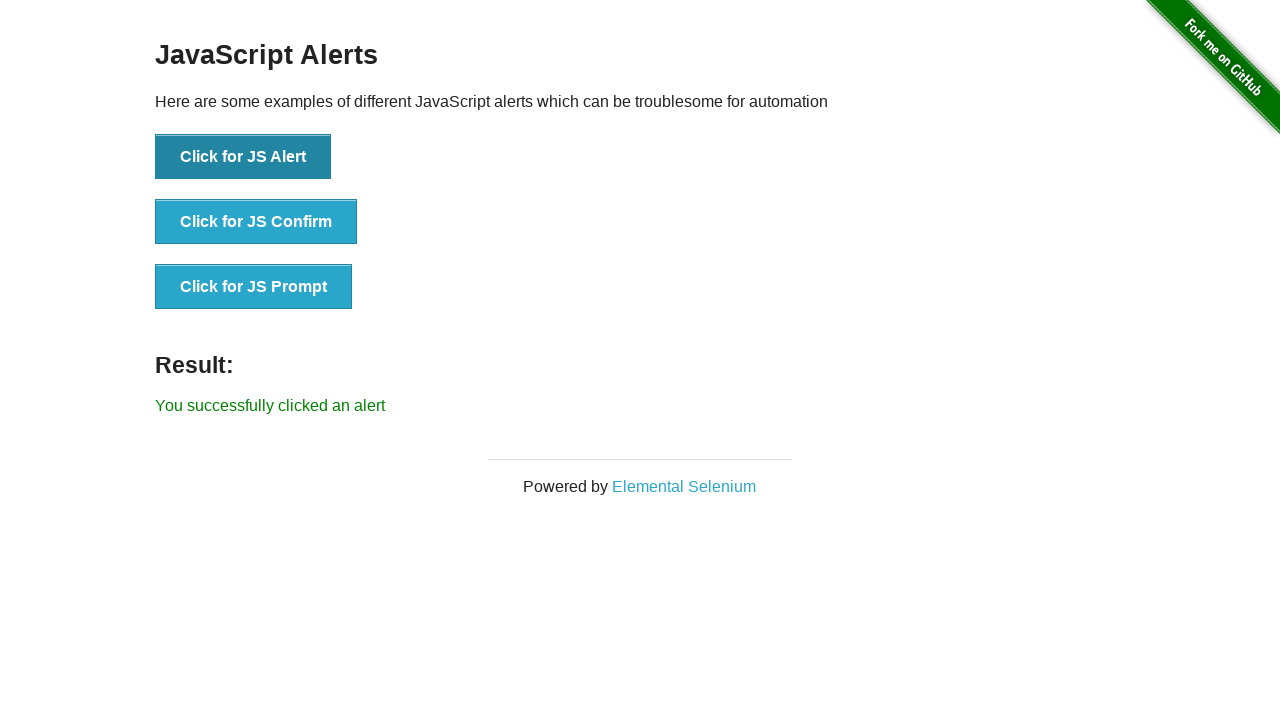

Waited 1000ms after accepting alert
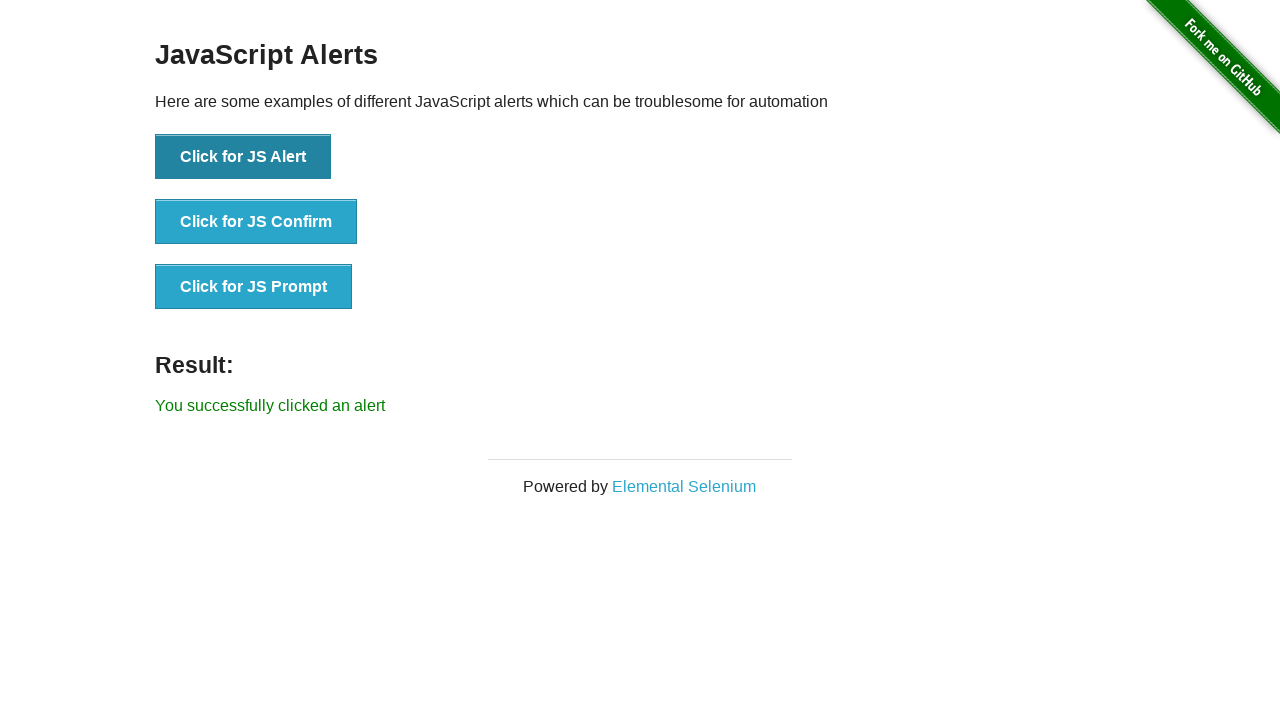

Clicked button to trigger JavaScript confirm dialog at (256, 222) on li:nth-child(2) > button
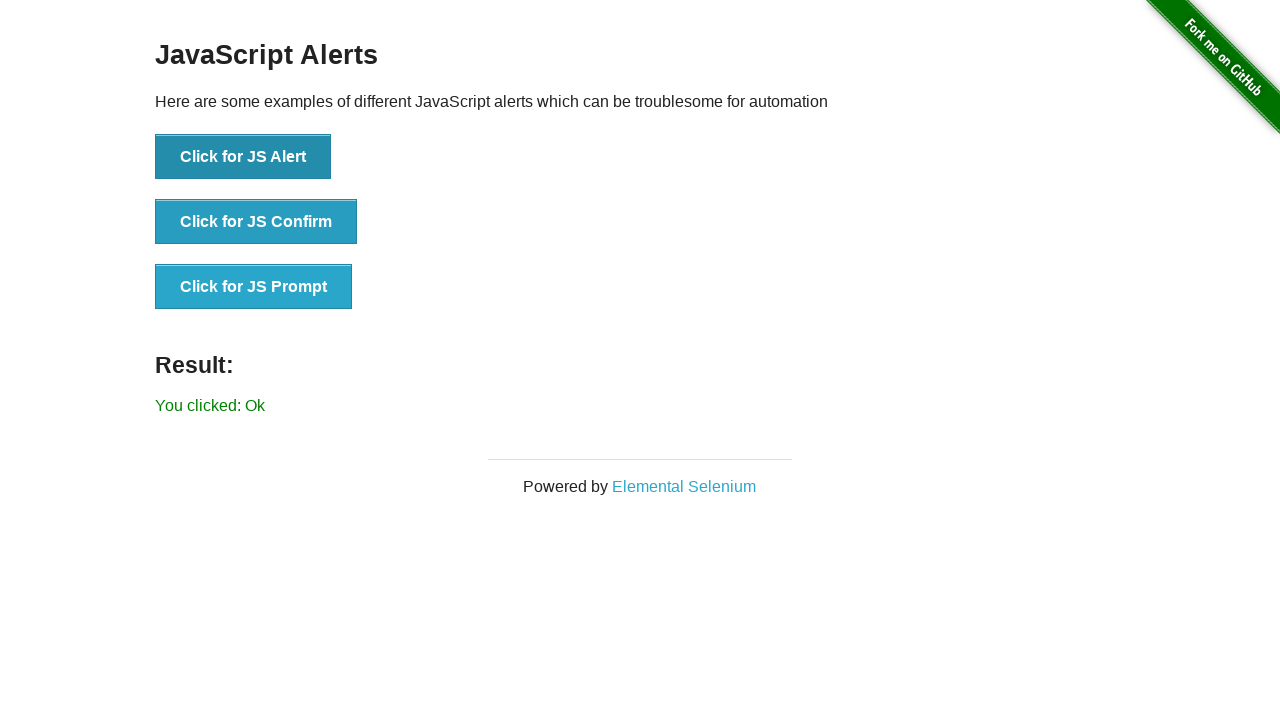

Set up dialog handler to accept confirm
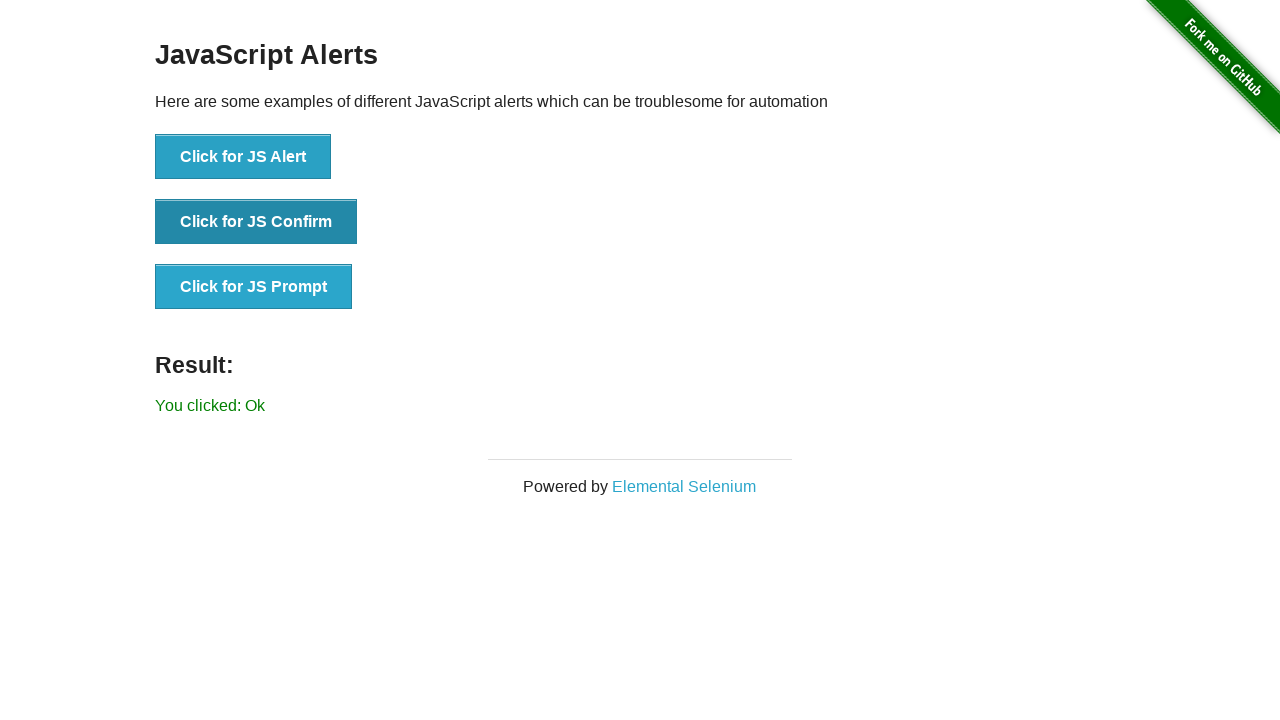

Waited 1000ms after accepting confirm
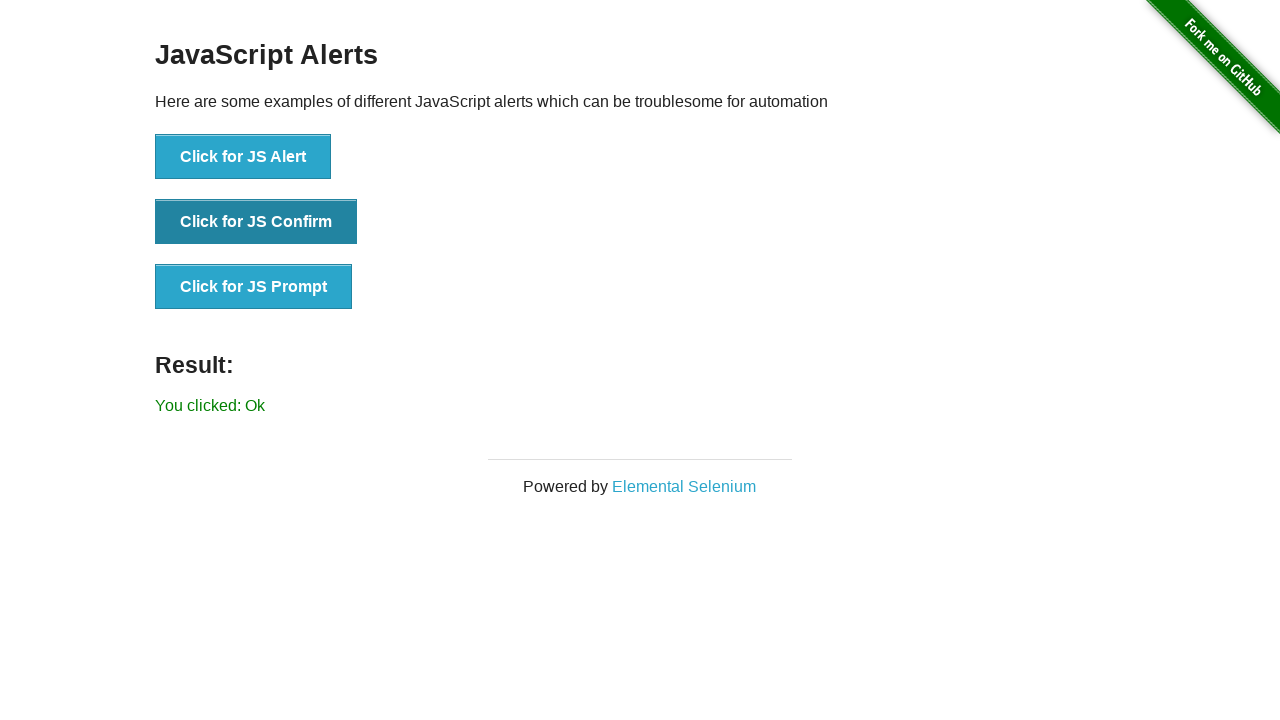

Clicked button to trigger JavaScript confirm dialog at (256, 222) on li:nth-child(2) > button
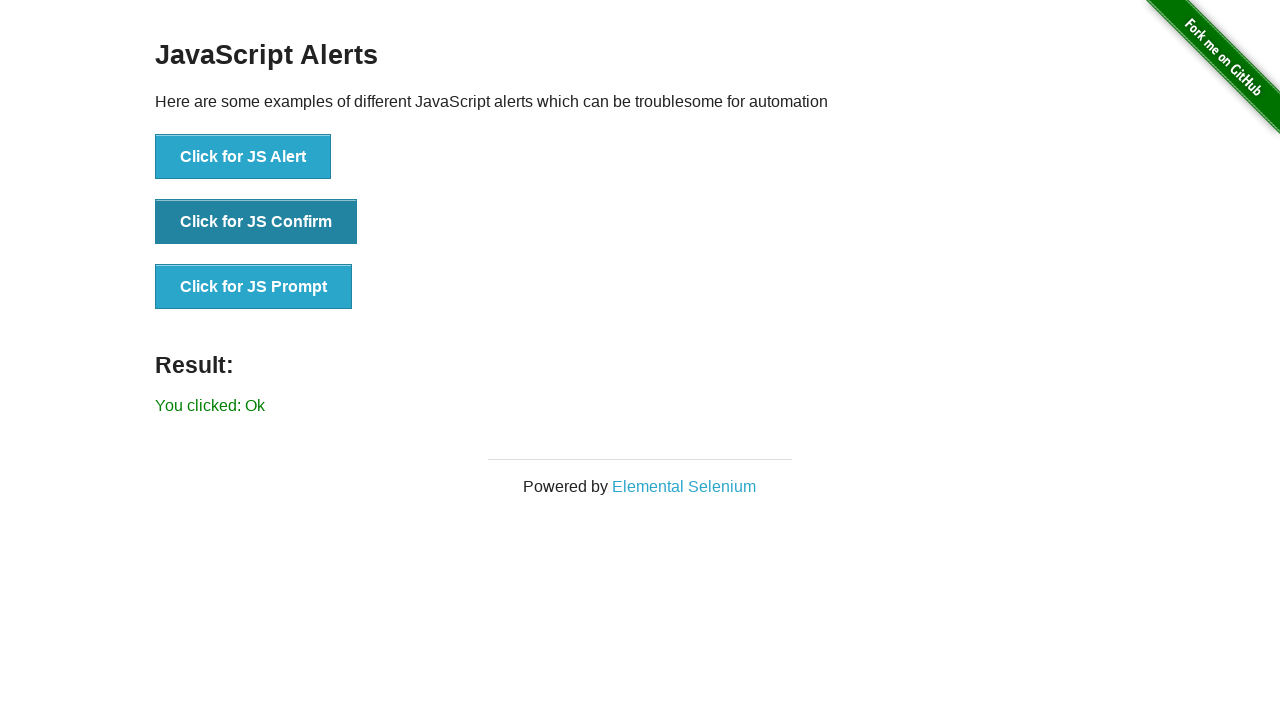

Set up dialog handler to dismiss confirm
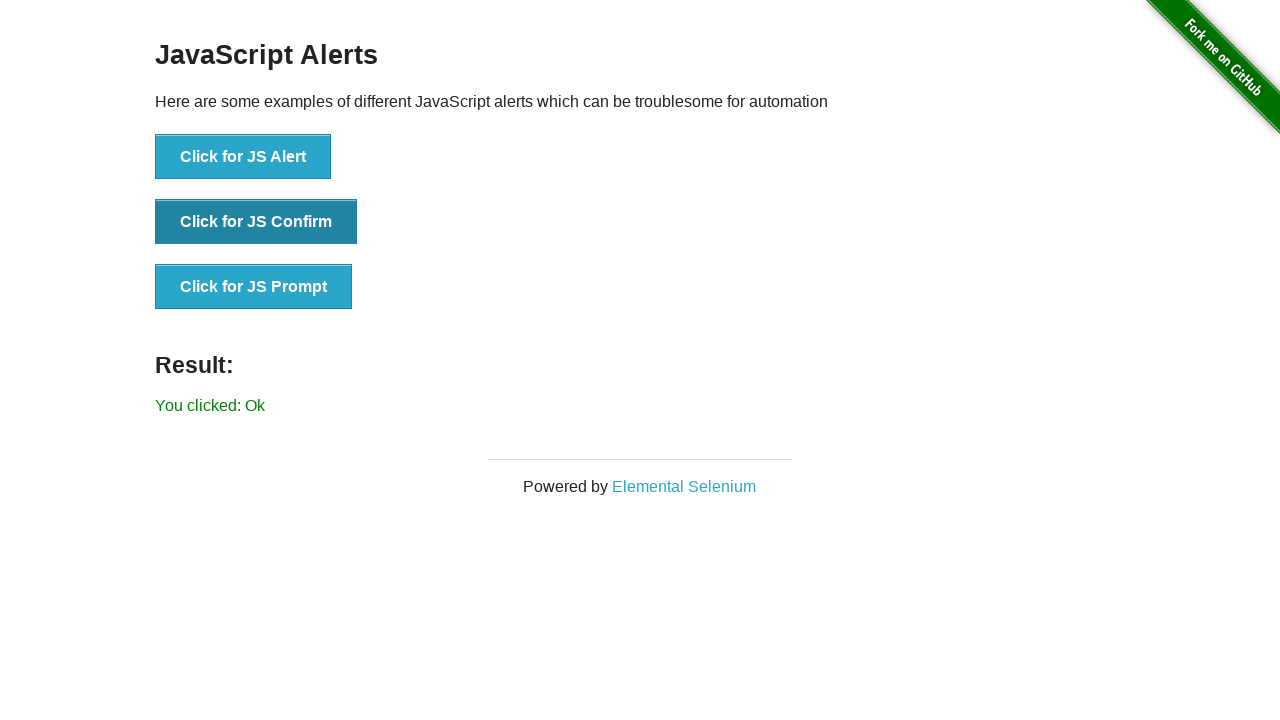

Waited 1000ms after dismissing confirm
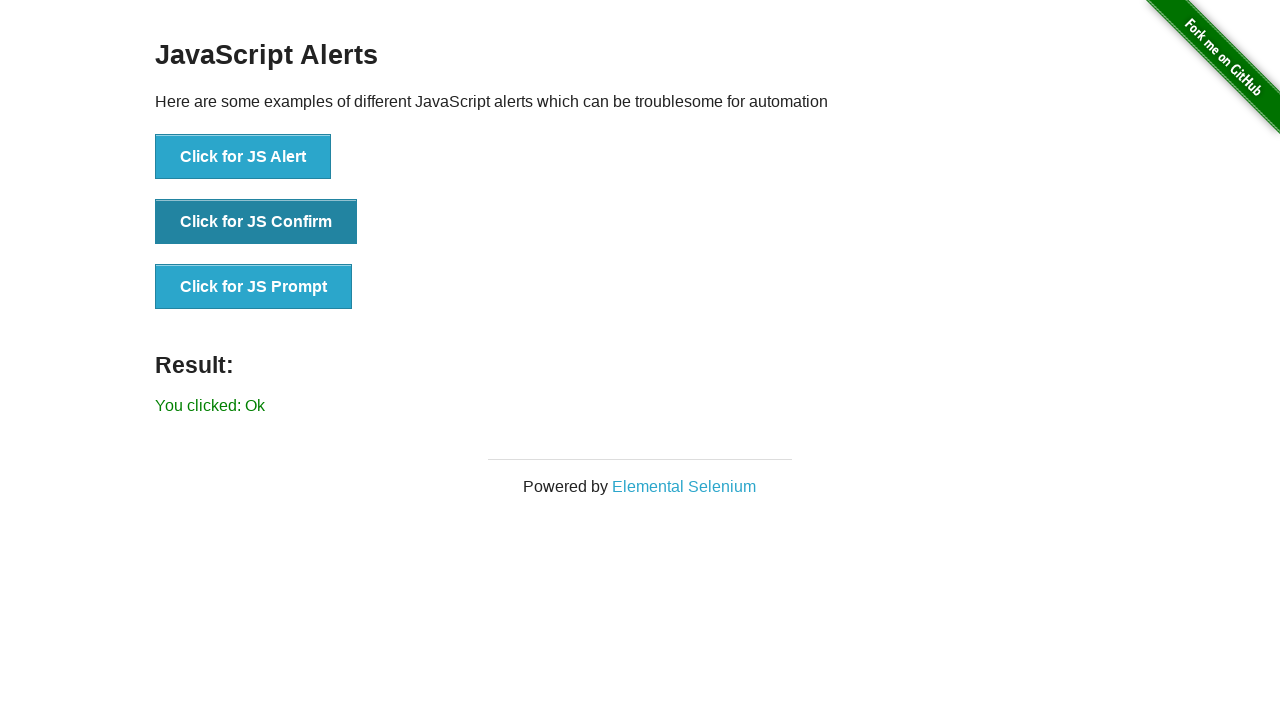

Clicked button to trigger JavaScript prompt dialog at (254, 287) on li:nth-child(3) > button
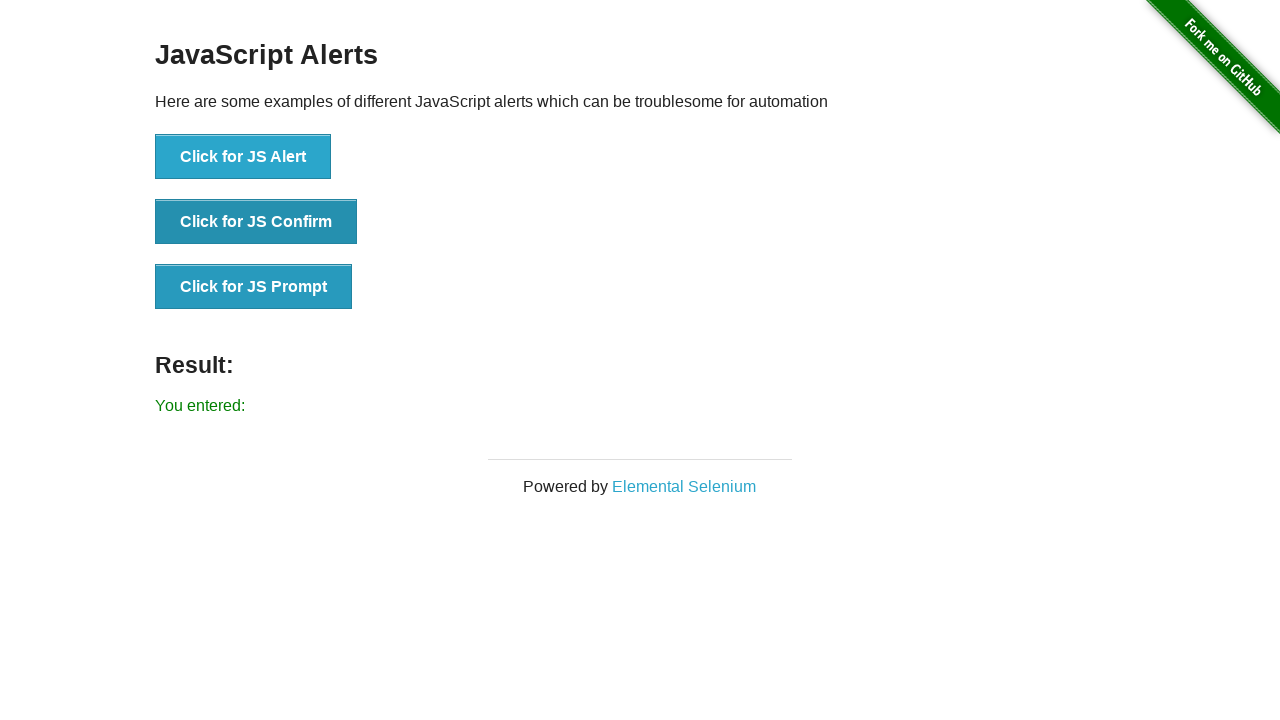

Set up dialog handler to accept prompt with 'Hello World'
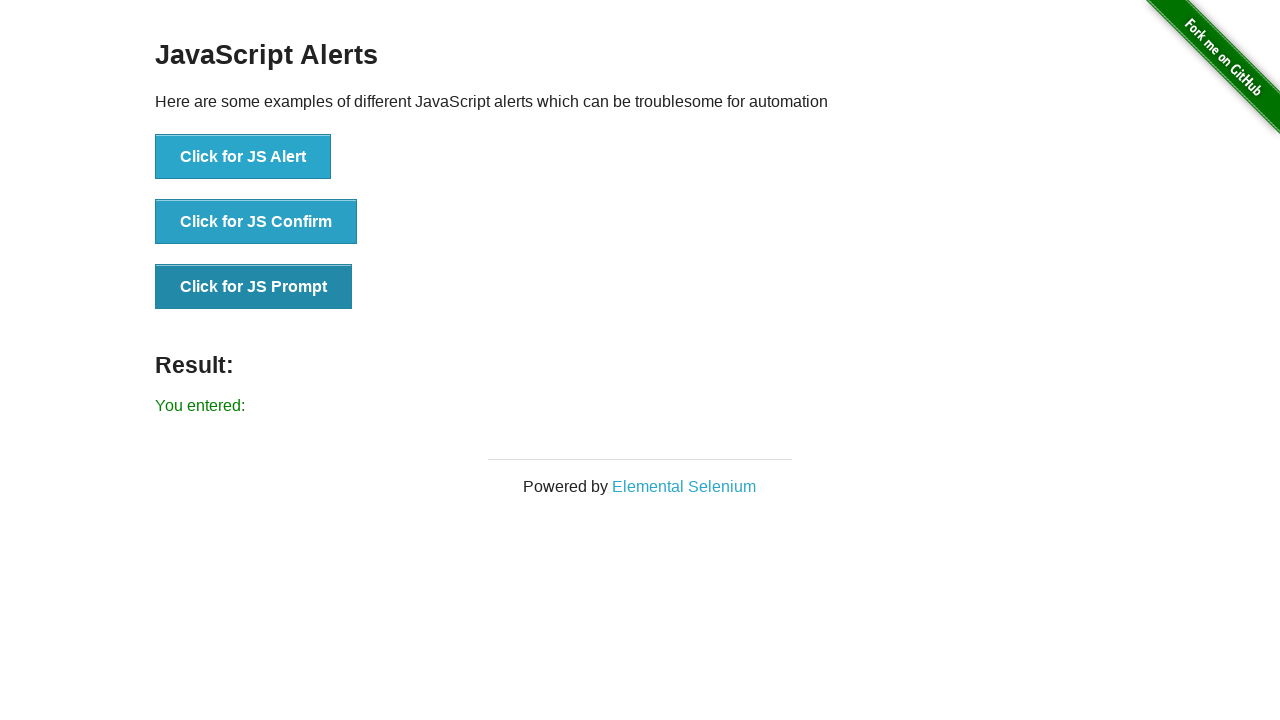

Waited 1000ms after accepting prompt with text
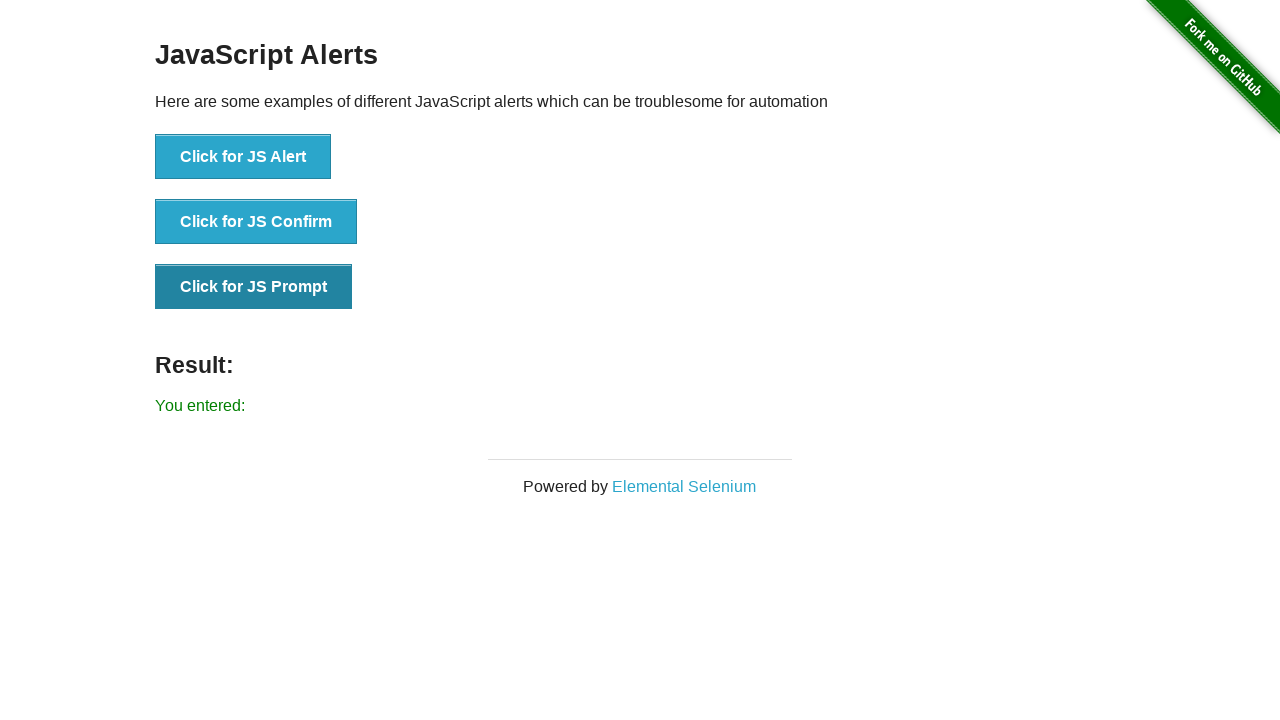

Clicked button to trigger JavaScript prompt dialog at (254, 287) on li:nth-child(3) > button
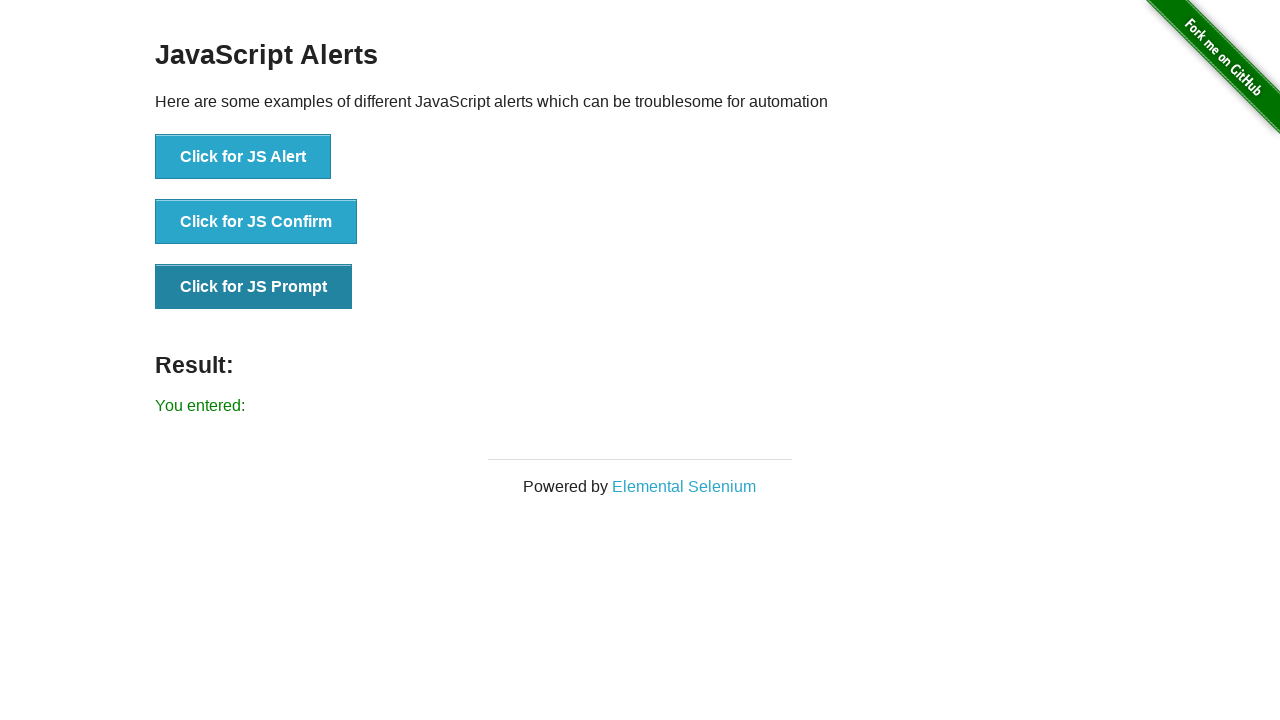

Set up dialog handler to accept prompt with 'Testing Selenium Interview Questions!'
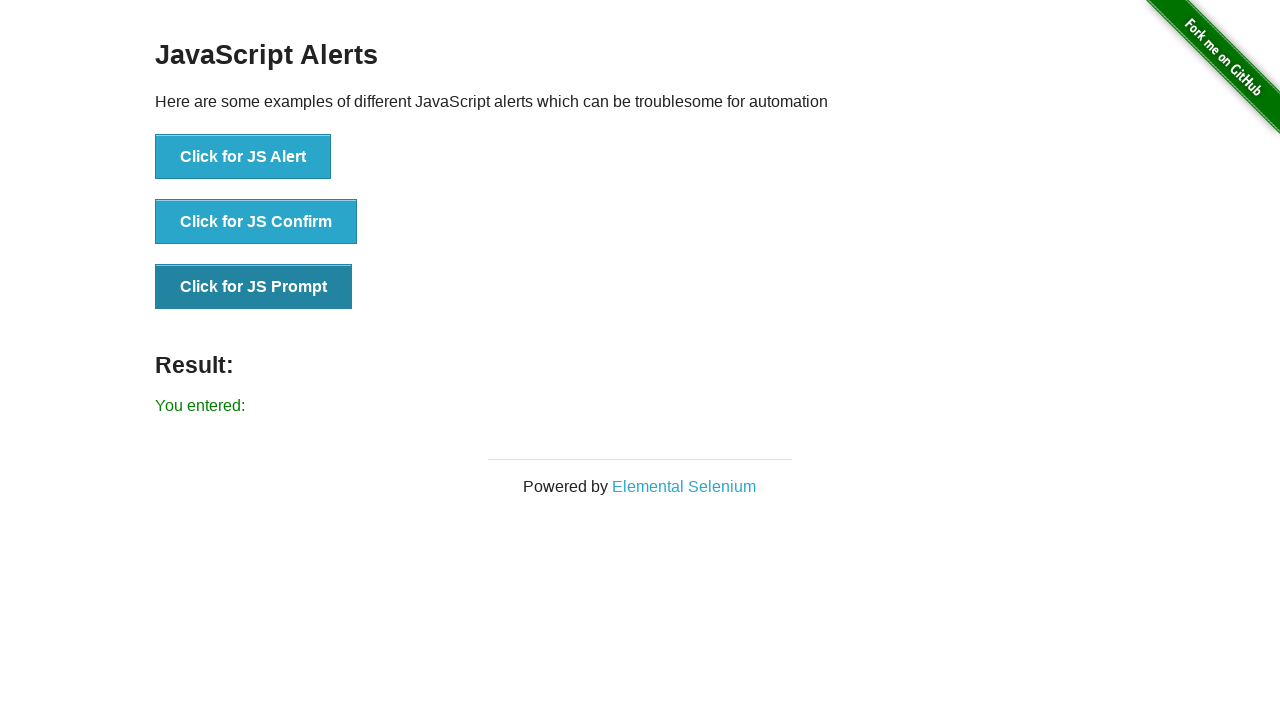

Waited 1000ms after accepting prompt with interview questions text
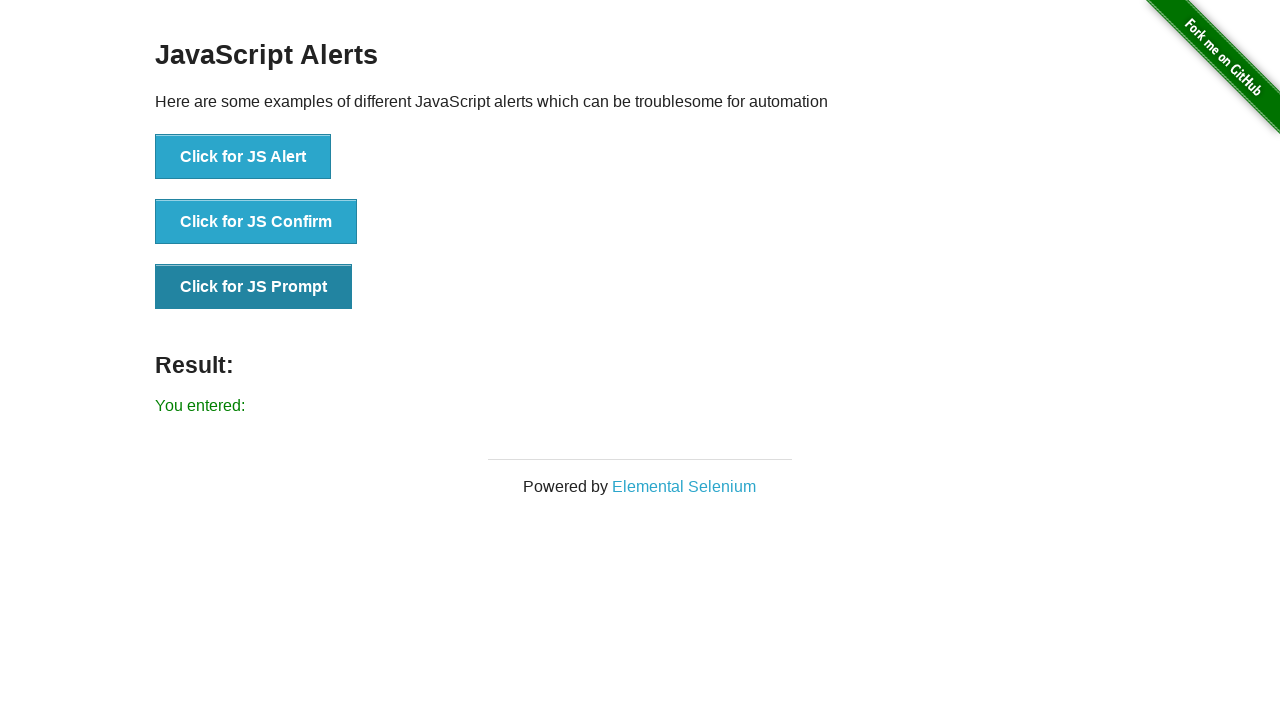

Clicked button to trigger JavaScript prompt dialog at (254, 287) on li:nth-child(3) > button
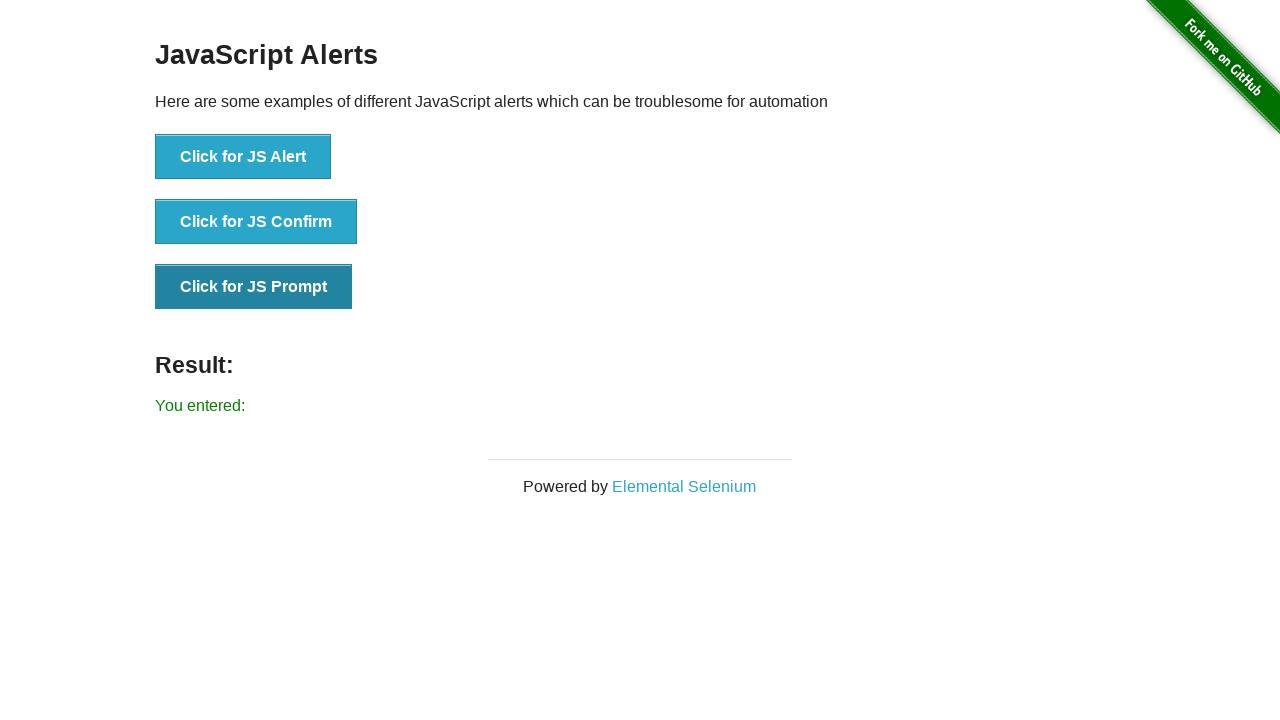

Set up dialog handler to dismiss prompt without text
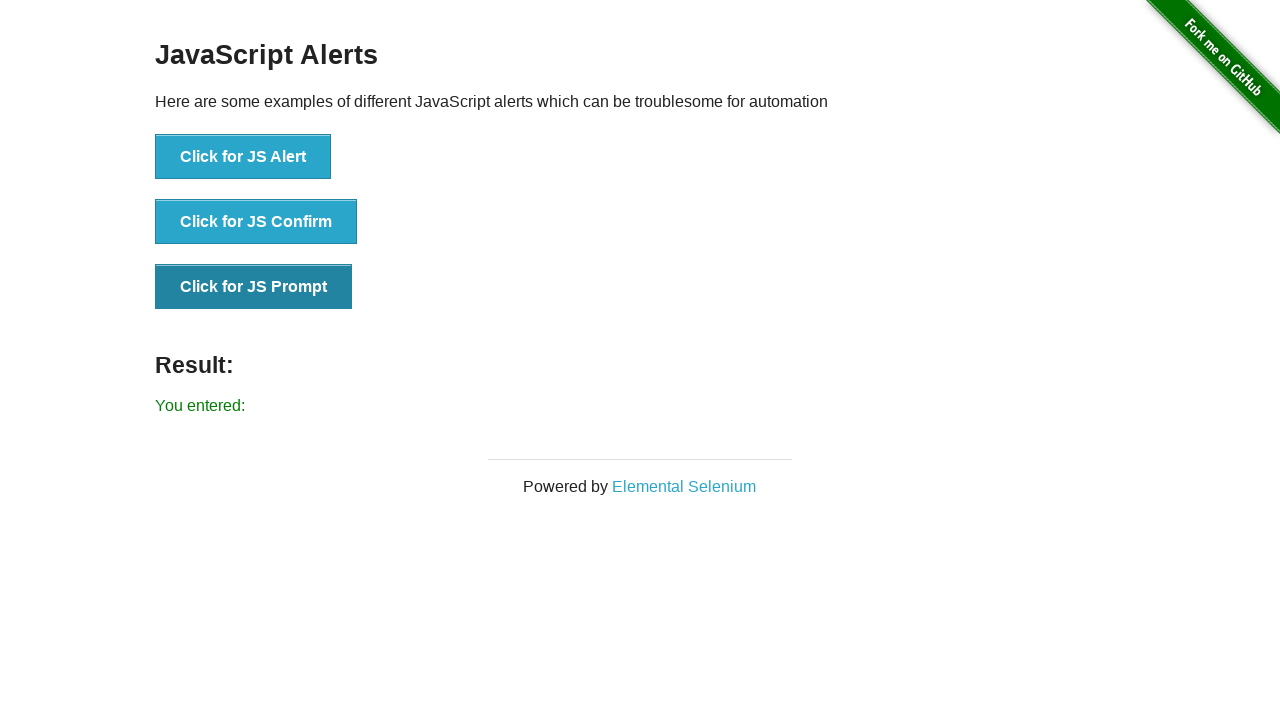

Waited 1000ms after dismissing prompt
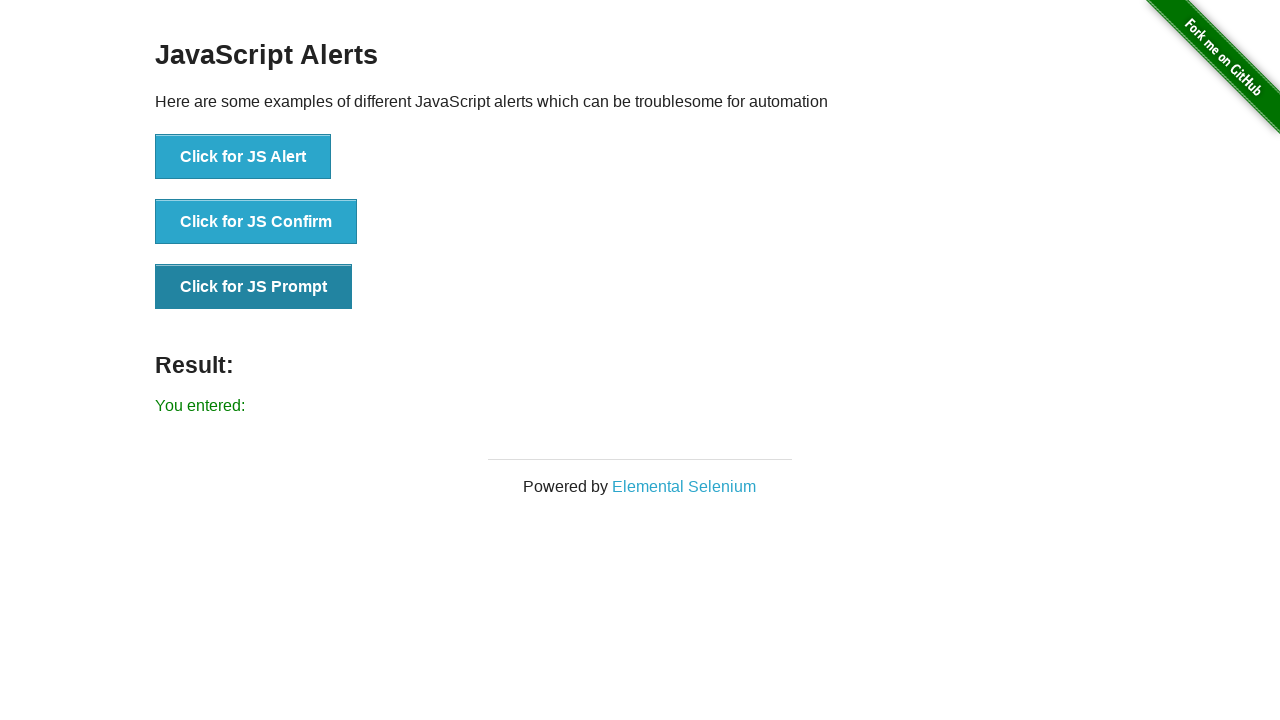

Clicked button to trigger JavaScript prompt dialog at (254, 287) on li:nth-child(3) > button
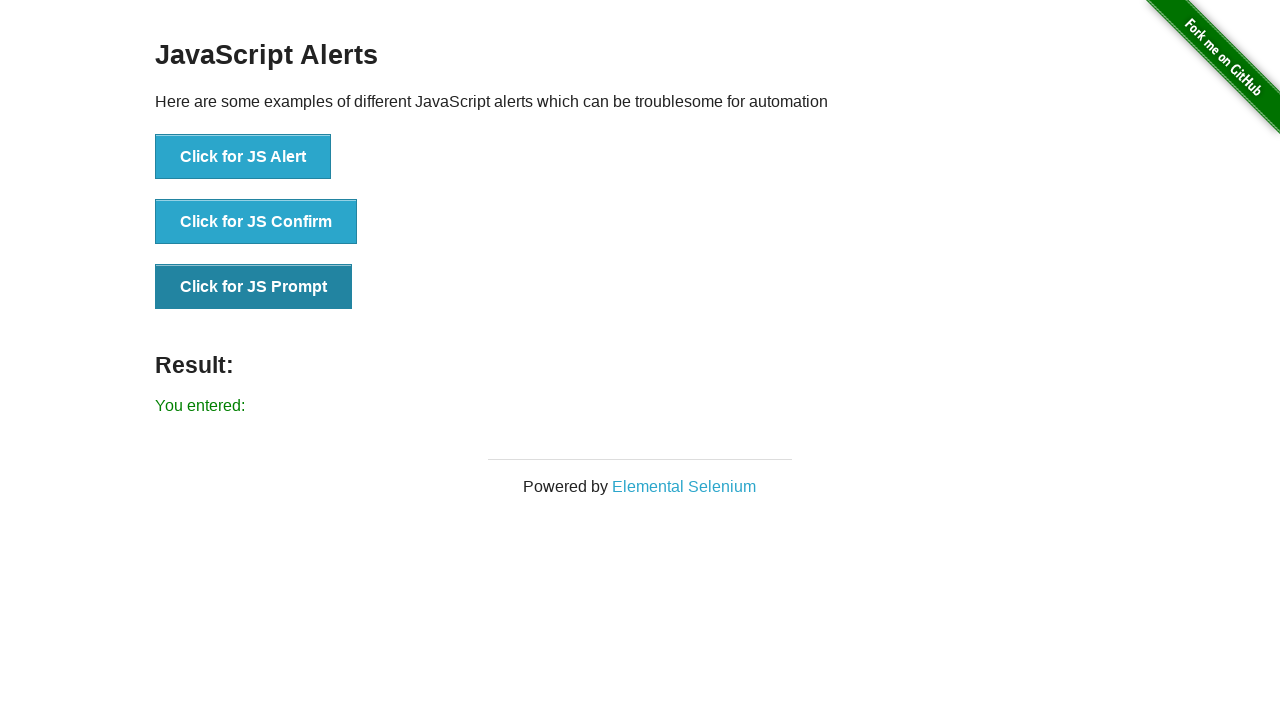

Set up dialog handler to dismiss prompt again
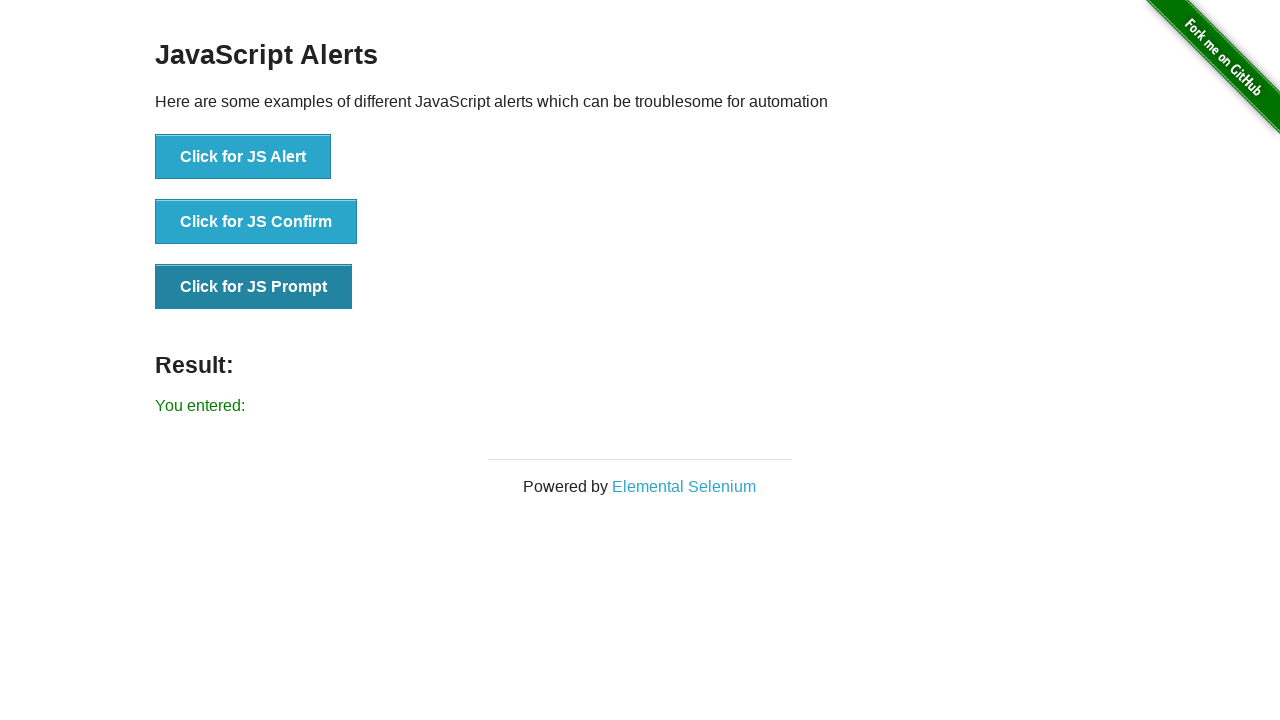

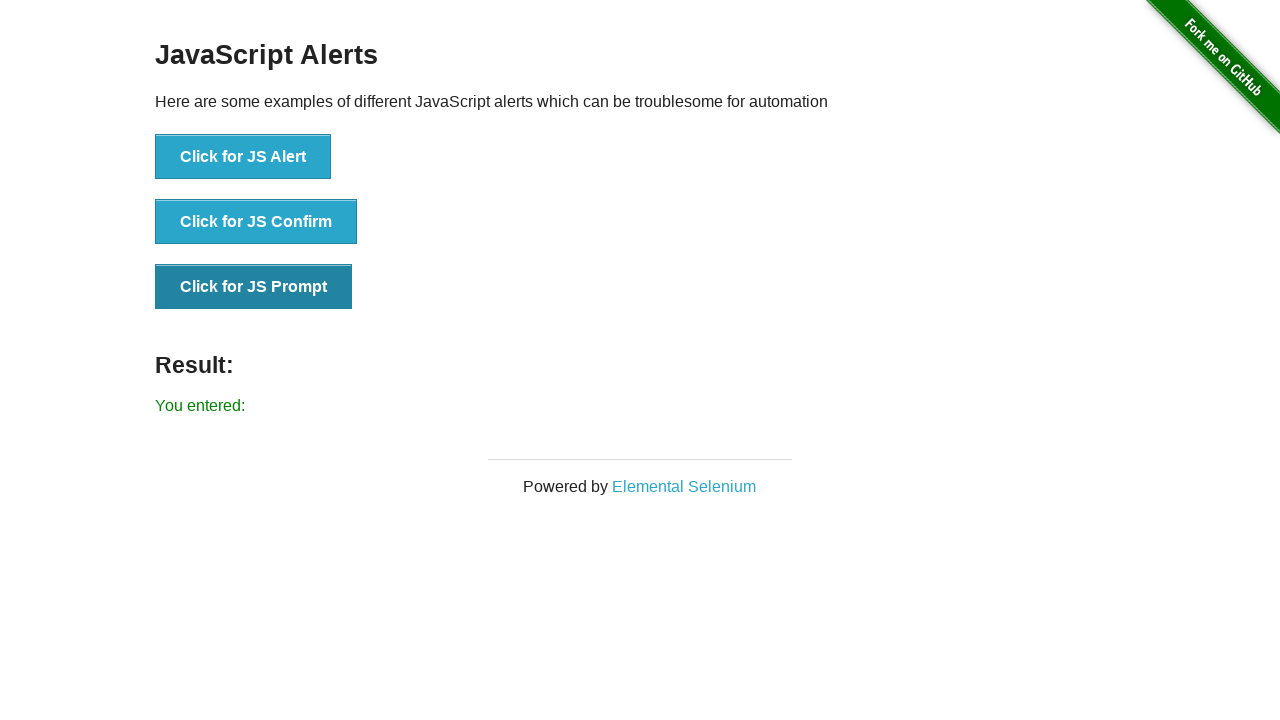